Tests the Word to PDF conversion page by navigating to ilovepdf.com and initiating a file upload interaction

Starting URL: https://www.ilovepdf.com/word_to_pdf

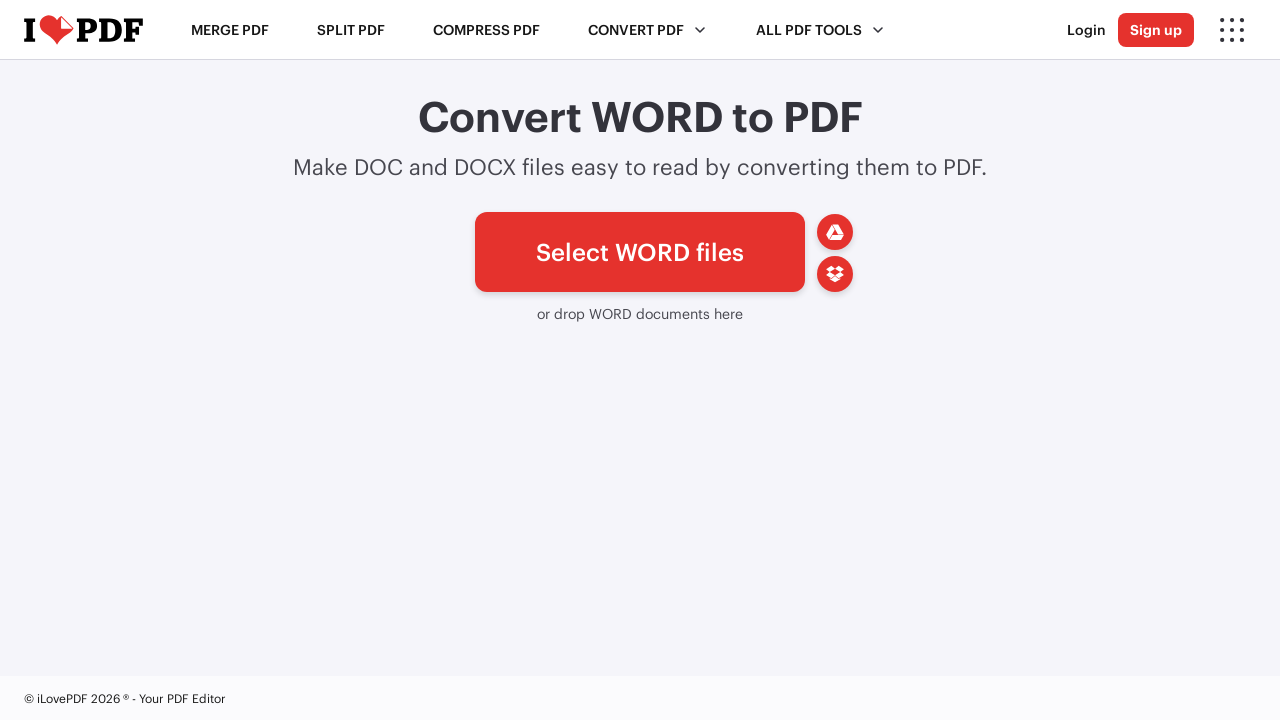

File picker button (#pickfiles) is available on the Word to PDF conversion page
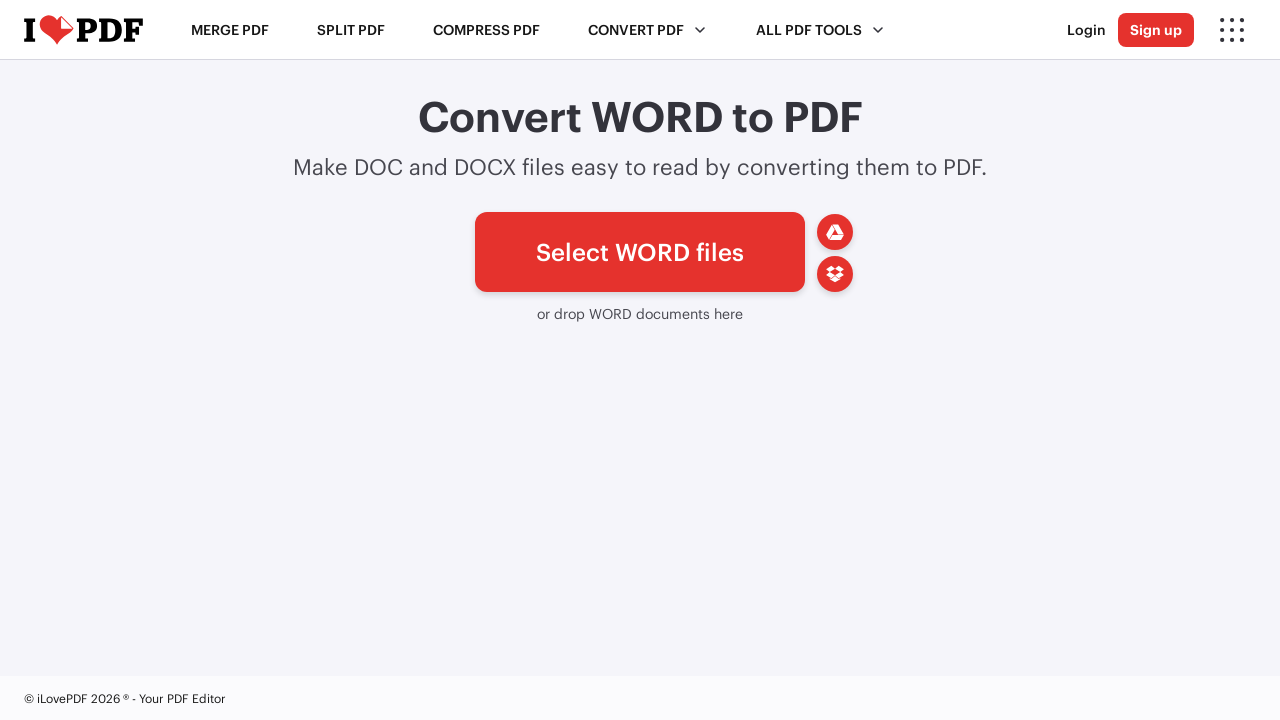

Clicked the file upload button to initiate file selection at (640, 252) on #pickfiles
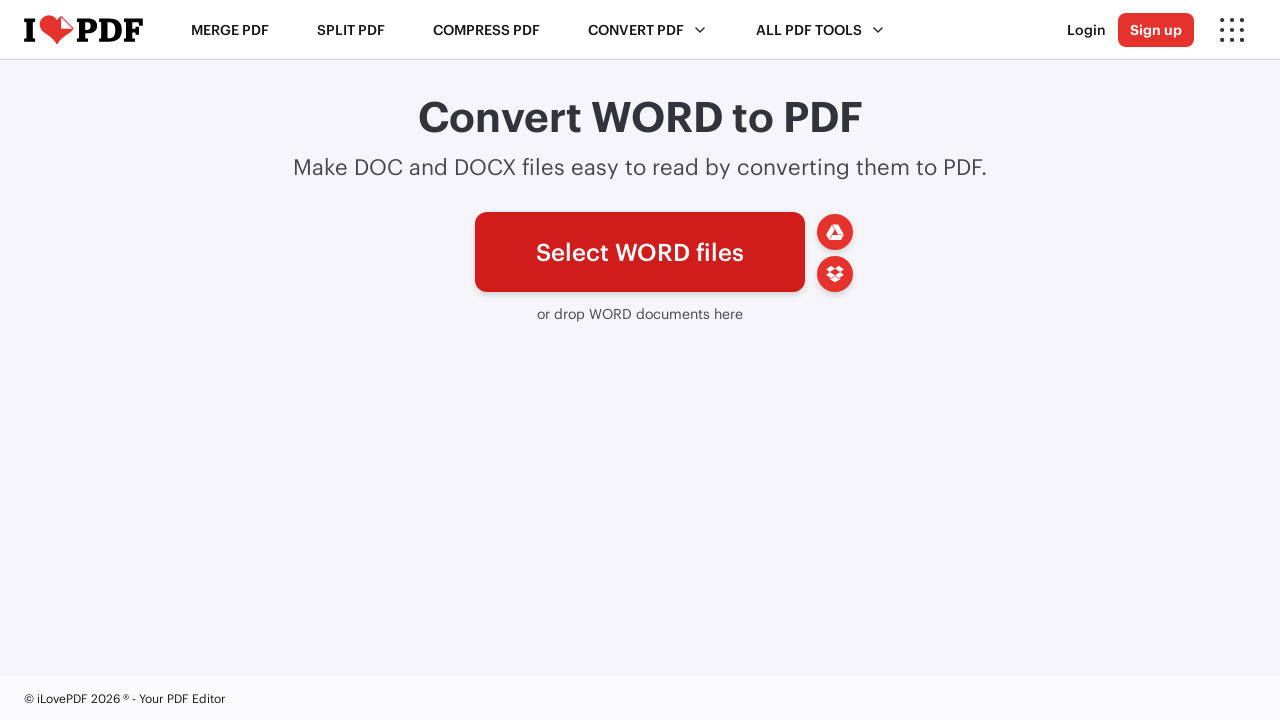

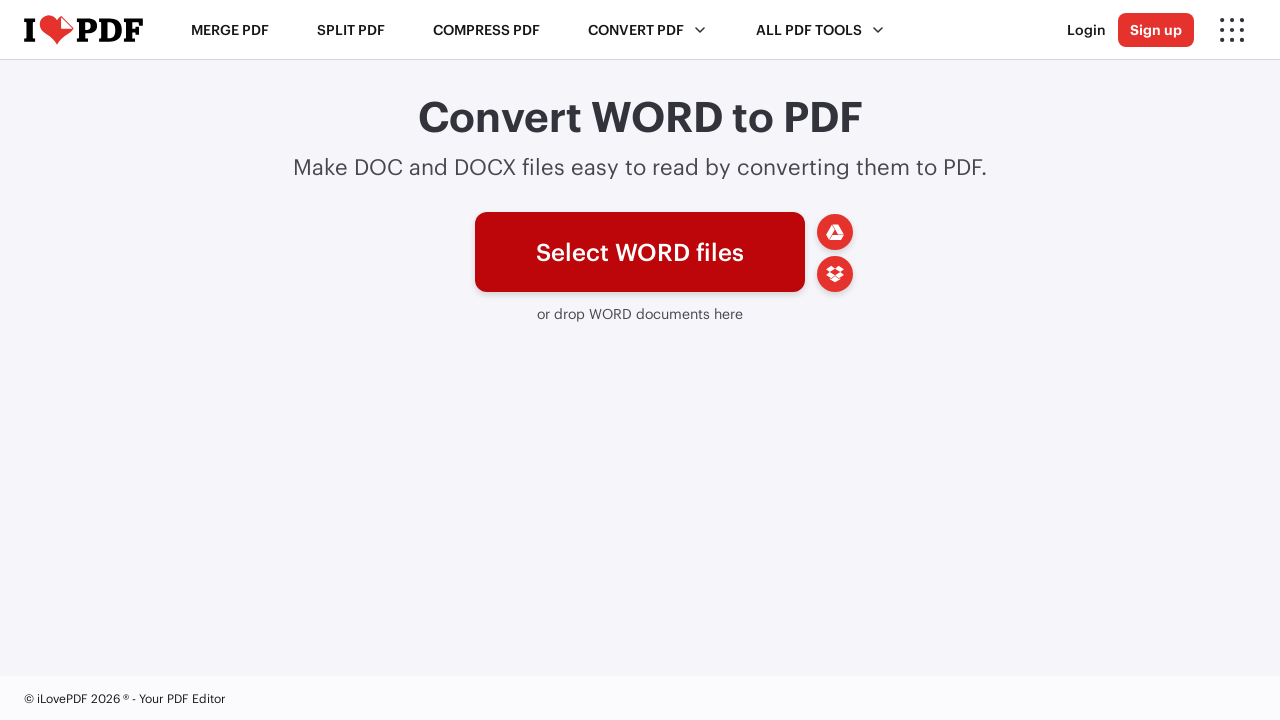